Navigates to a test report dashboard, clicks on a specific report item, and waits for the tree content to load displaying test features and scenarios.

Starting URL: https://claropaymovil.vercel.app

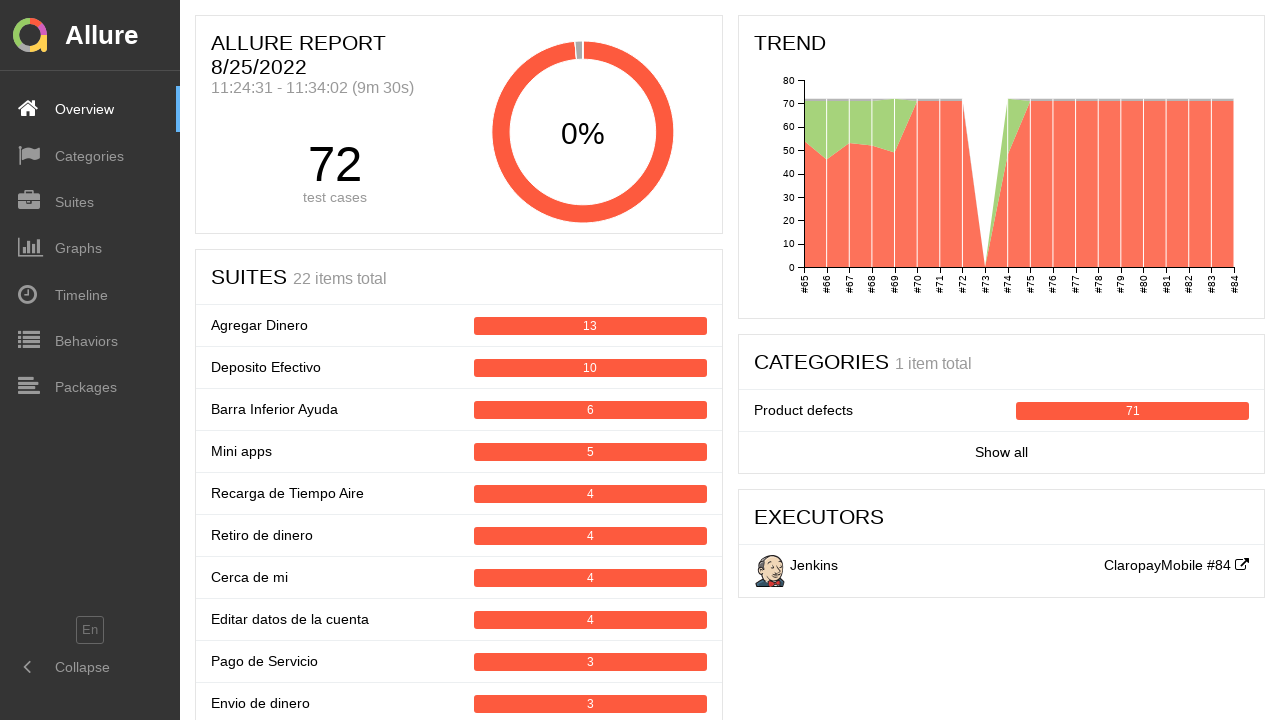

Page loaded with network idle state
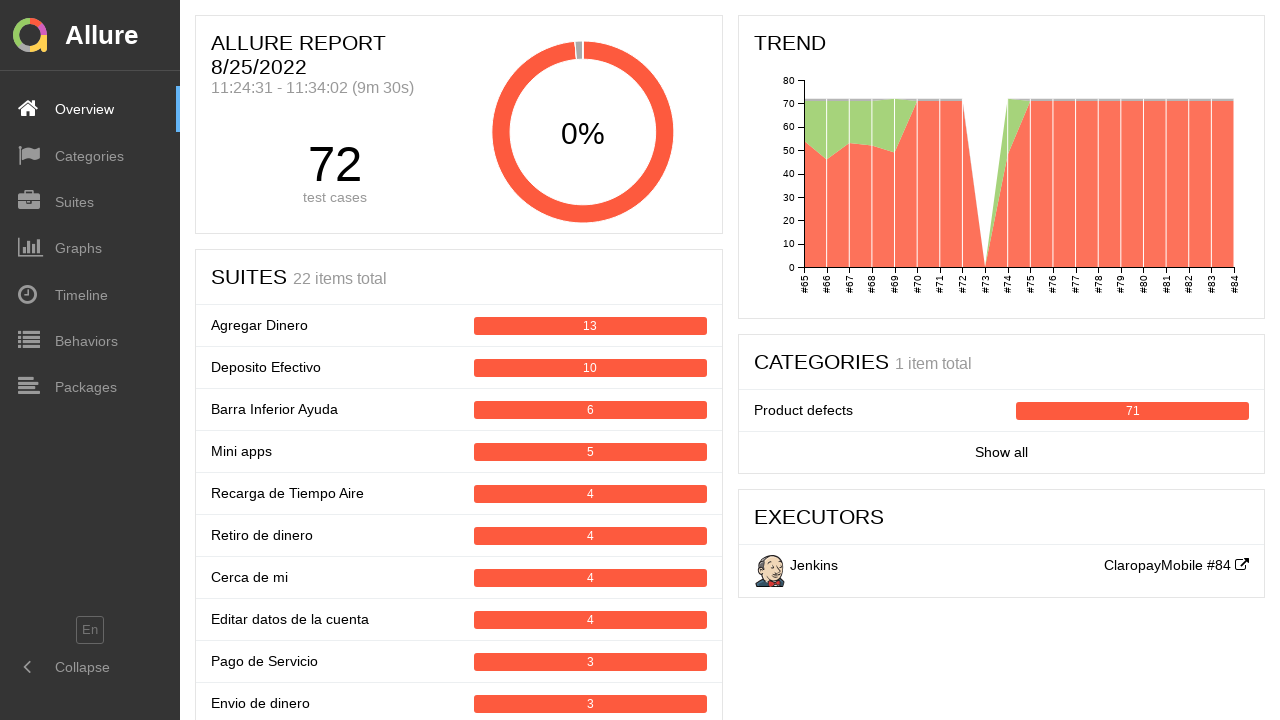

Main content area with total cases became visible
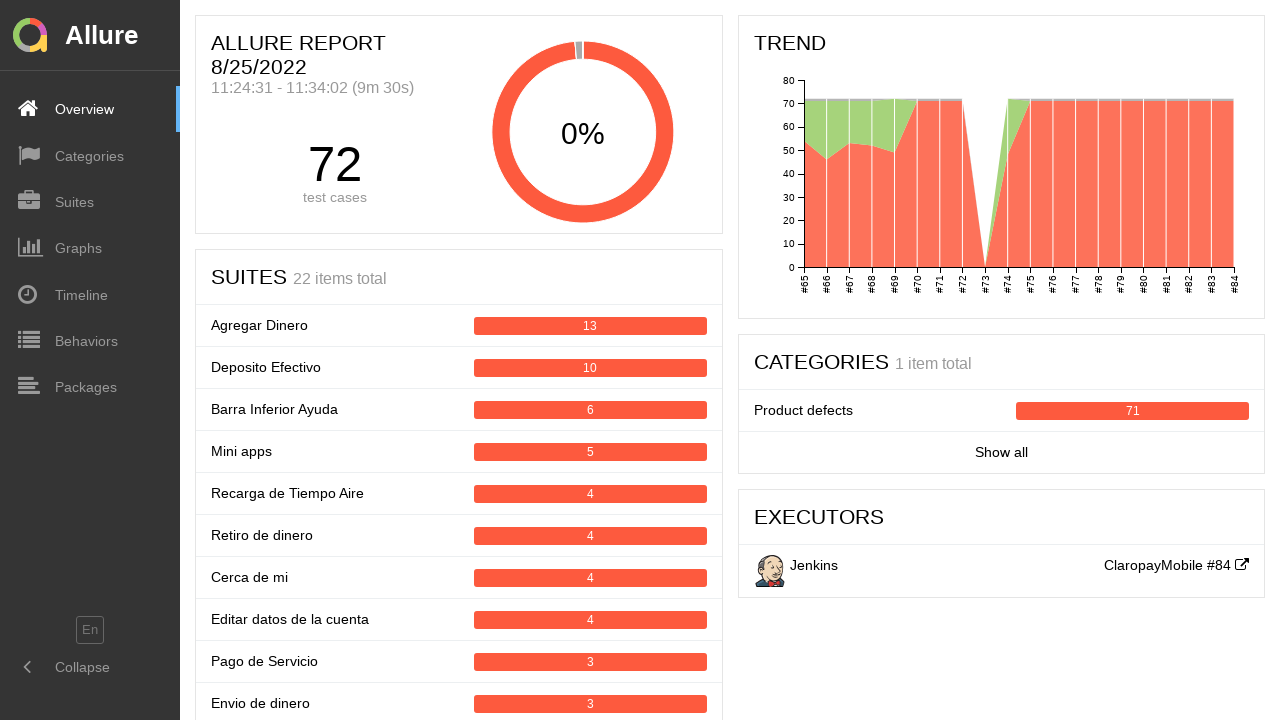

Clicked on the 11th report item to view details at (459, 470) on #content > div > div.app__content > div > div:nth-child(1) > div:nth-child(2) > 
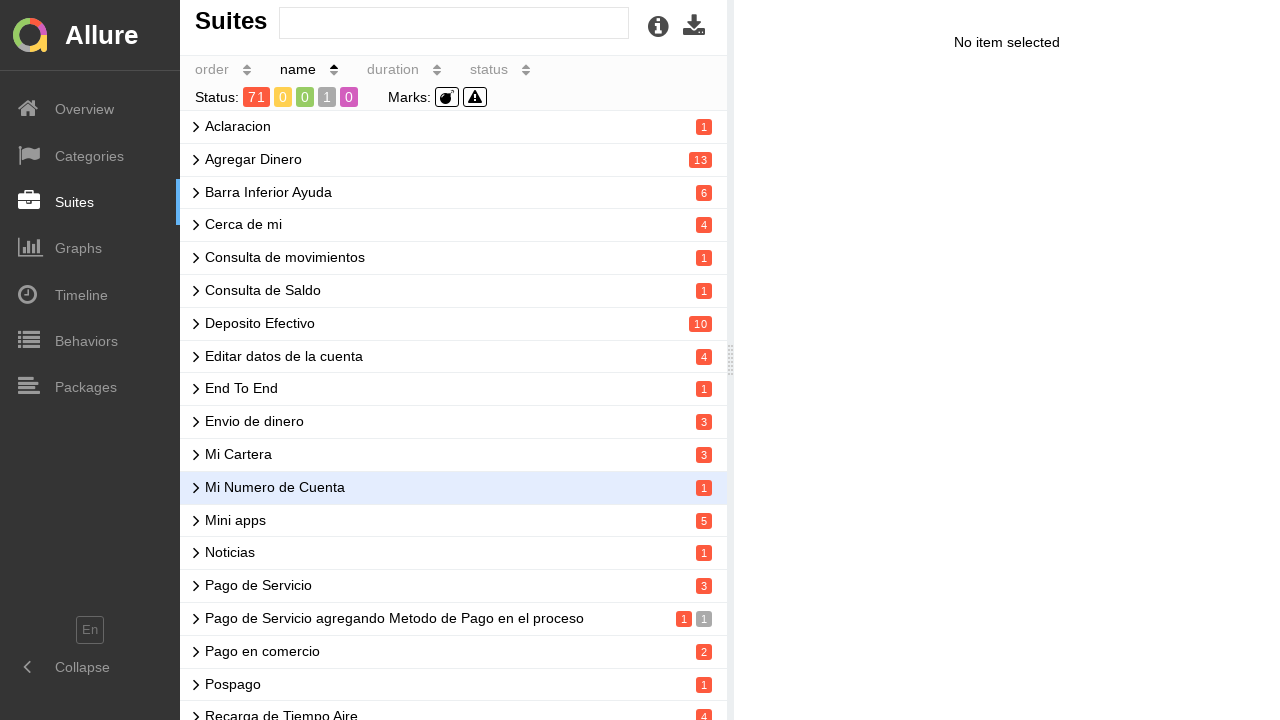

Tree content with test features and scenarios loaded
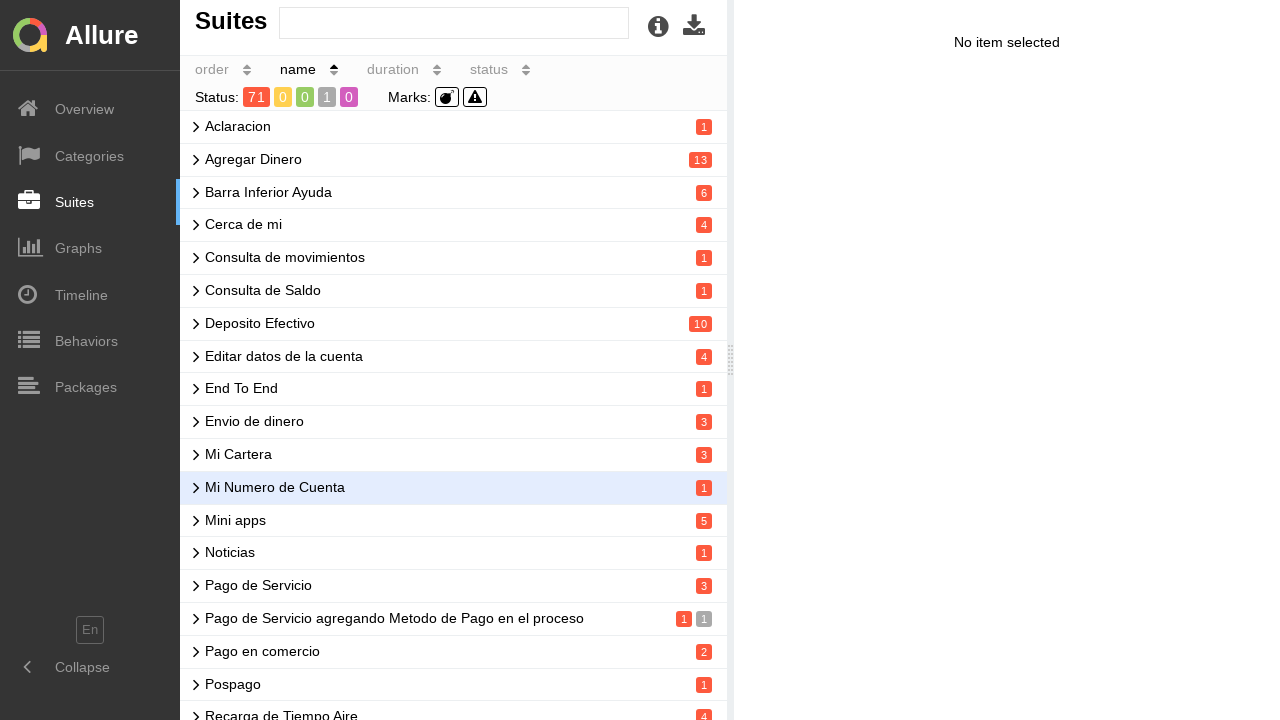

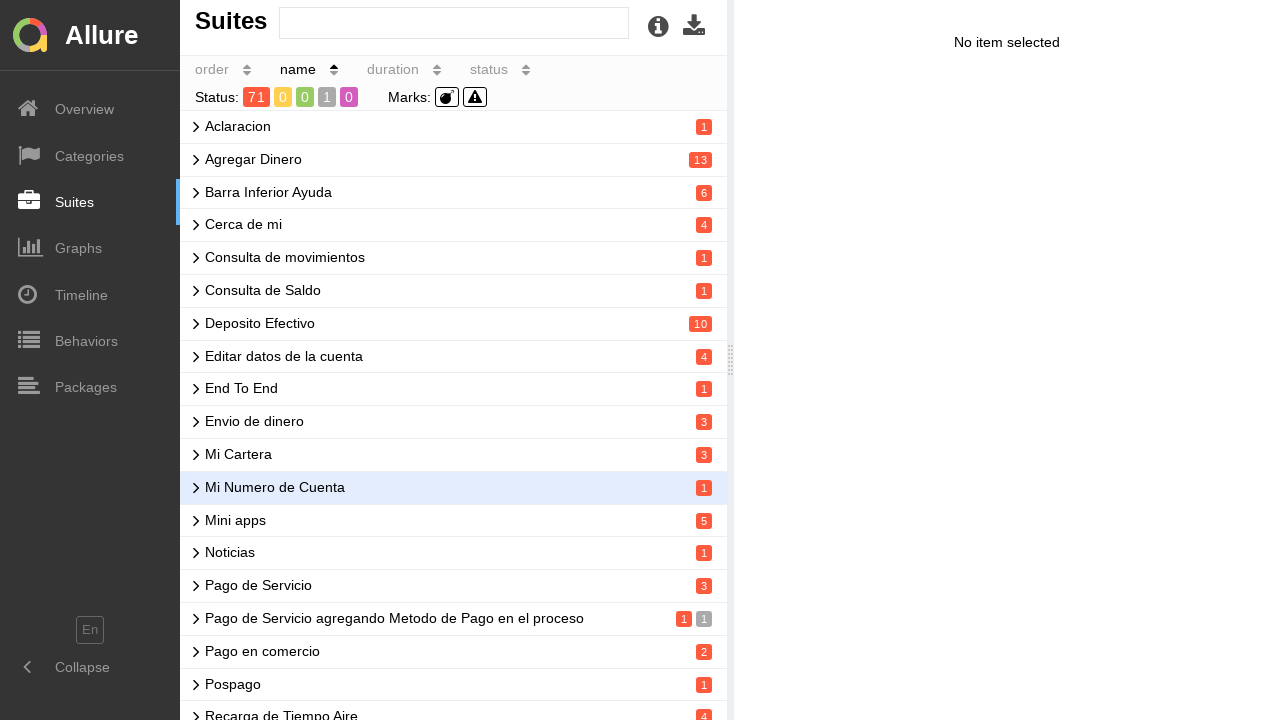